Tests browser navigation functionality by navigating between TotalEnergies and Capgemini websites, performing back/forward/refresh operations, and verifying page elements

Starting URL: https://totalenergies.com/

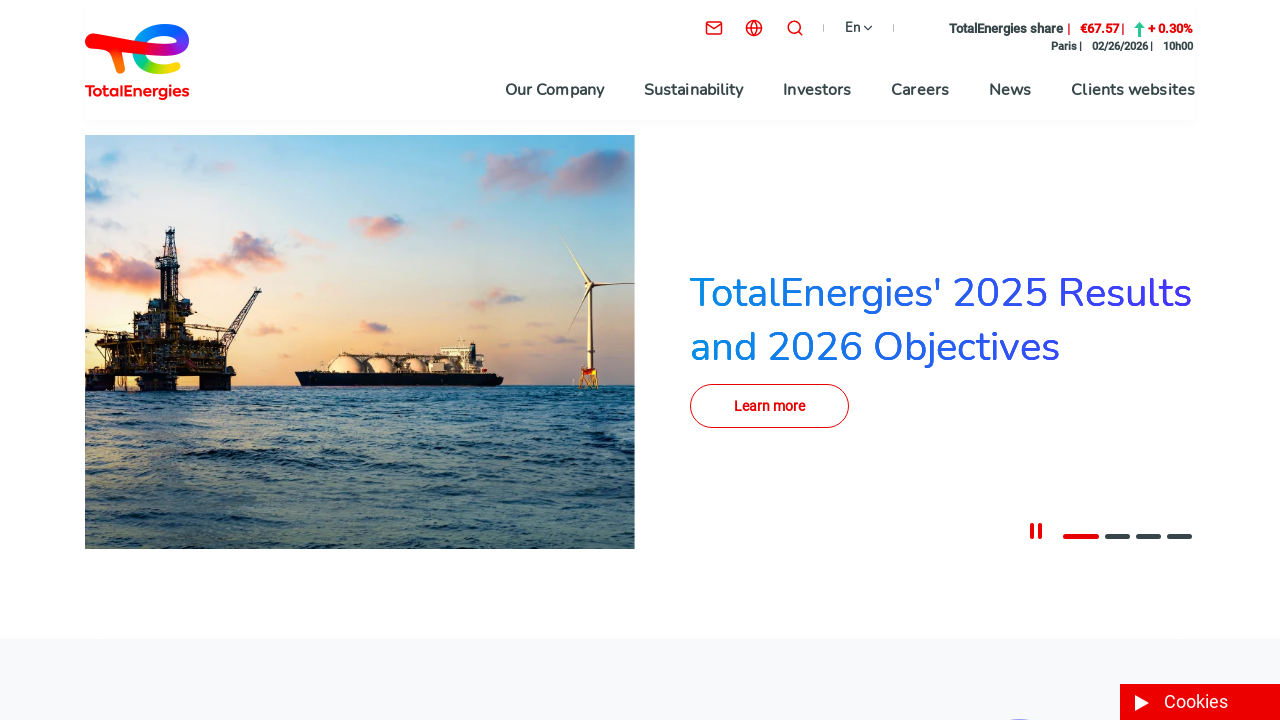

Navigated to Capgemini website
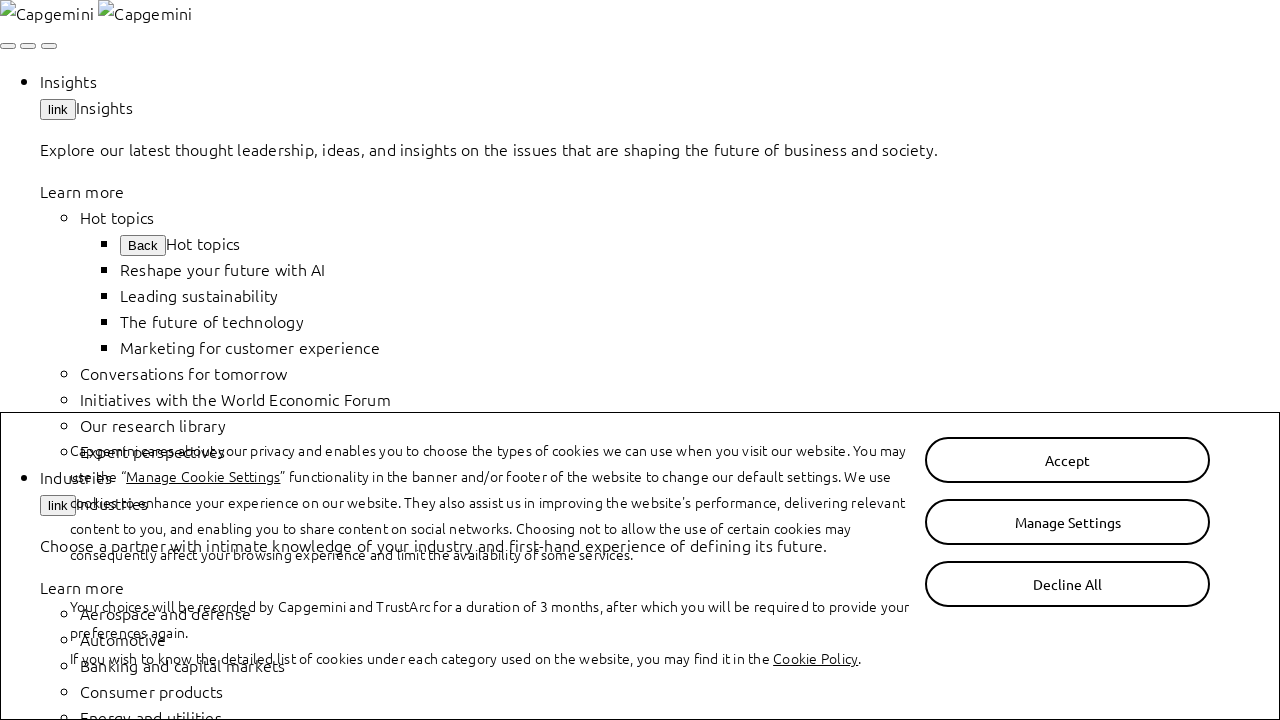

Navigated back to TotalEnergies website
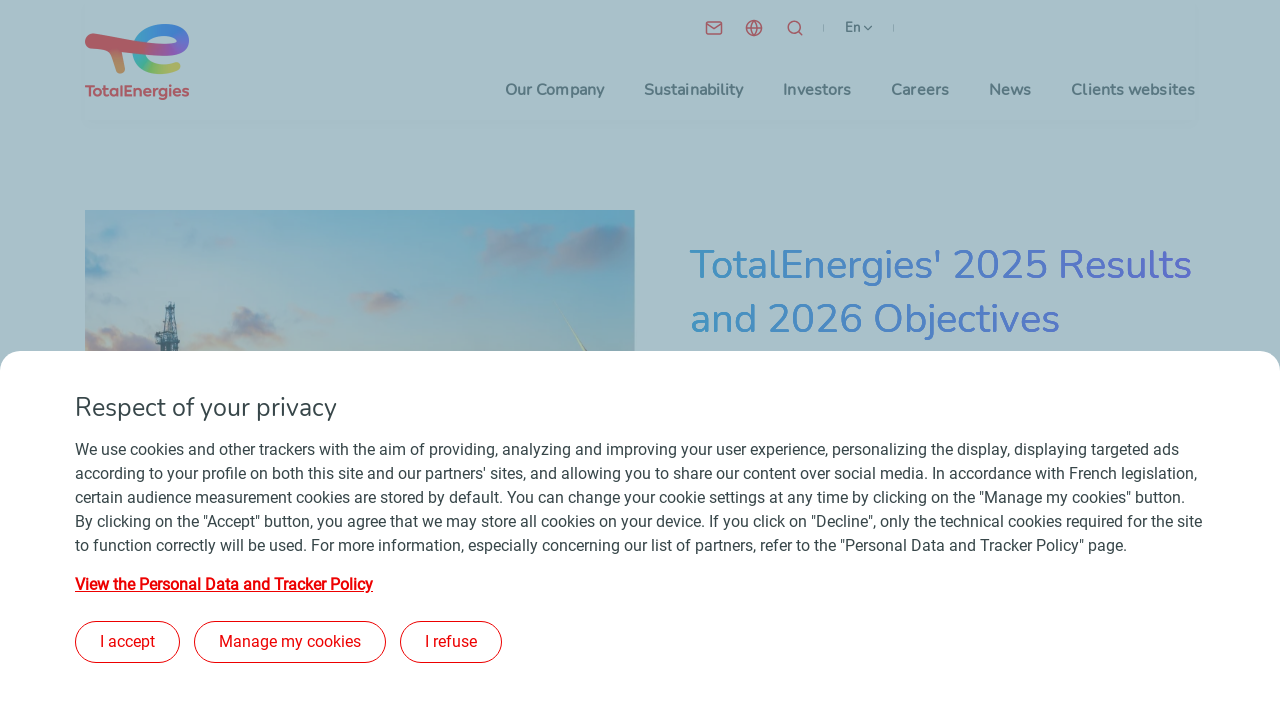

Navigated forward to Capgemini website
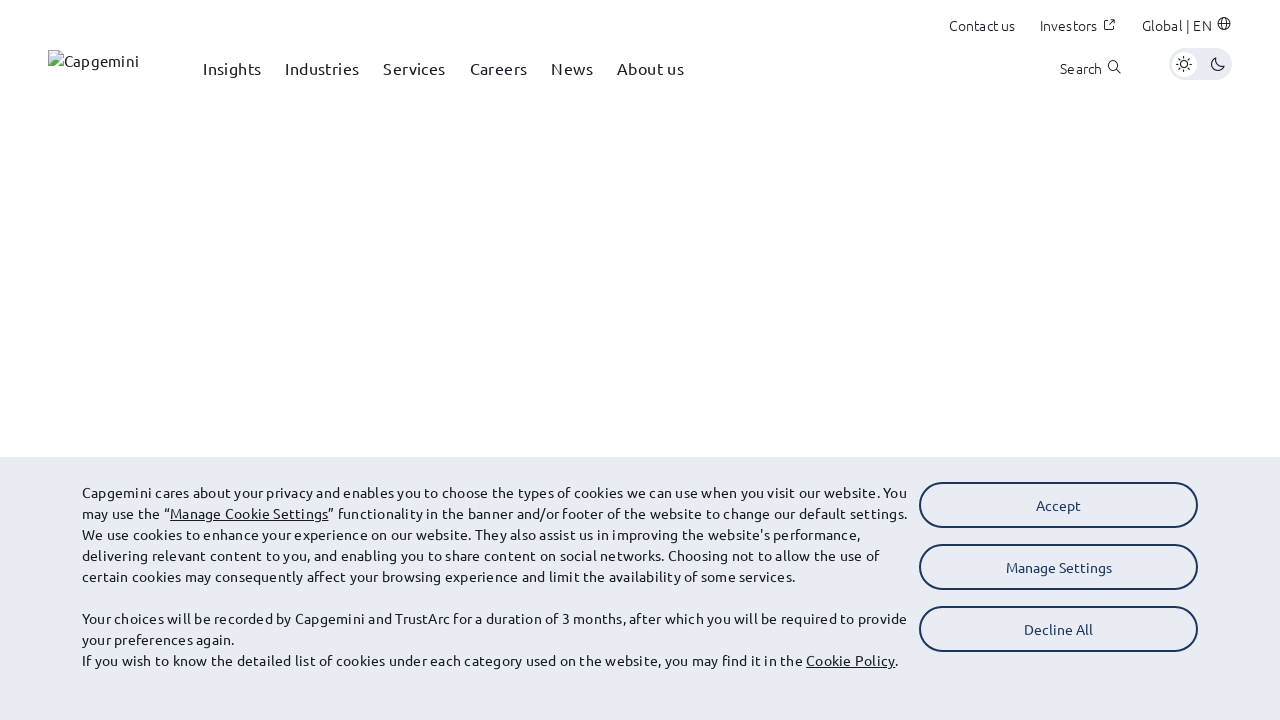

Refreshed the current page
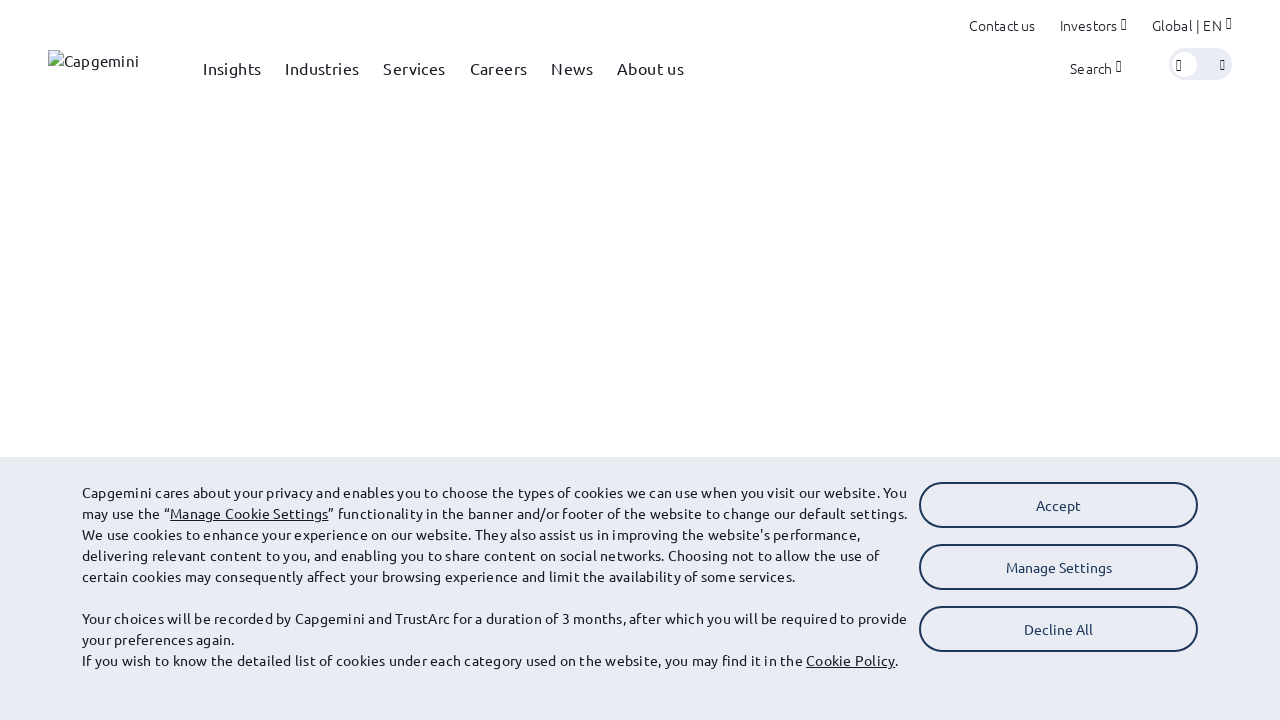

Waited for anchor tags to load
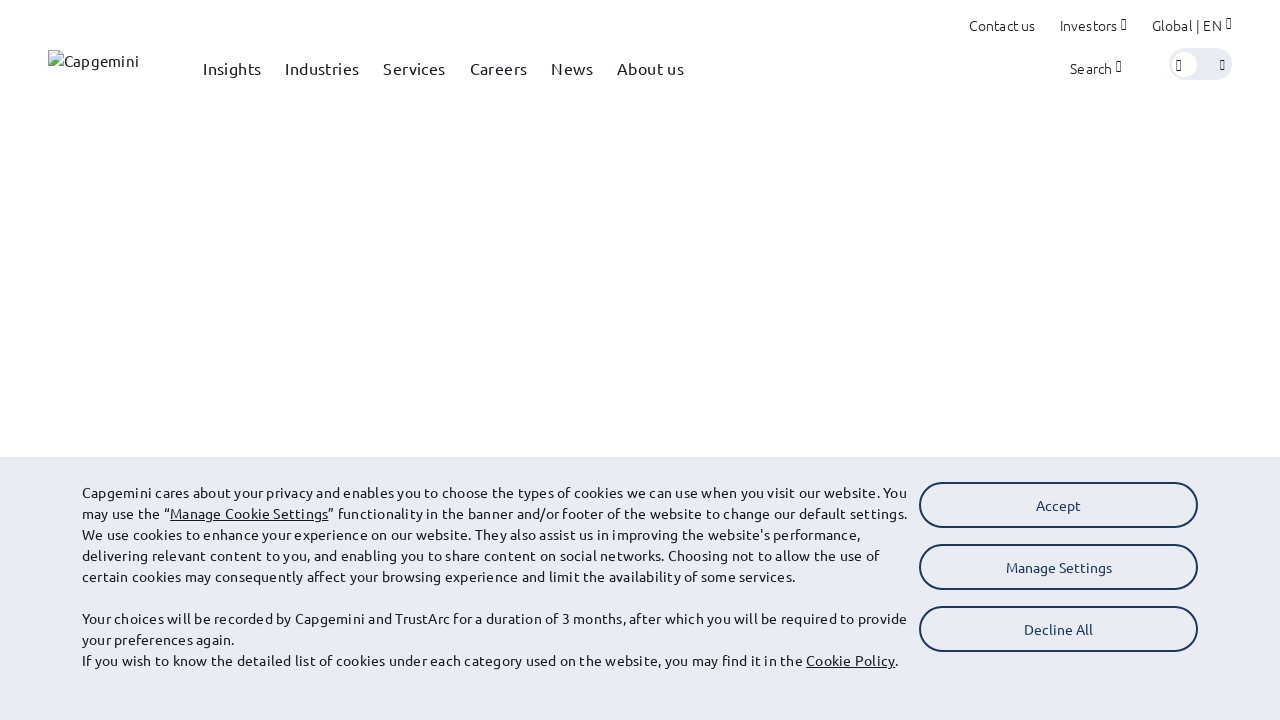

Retrieved all anchor tags from page
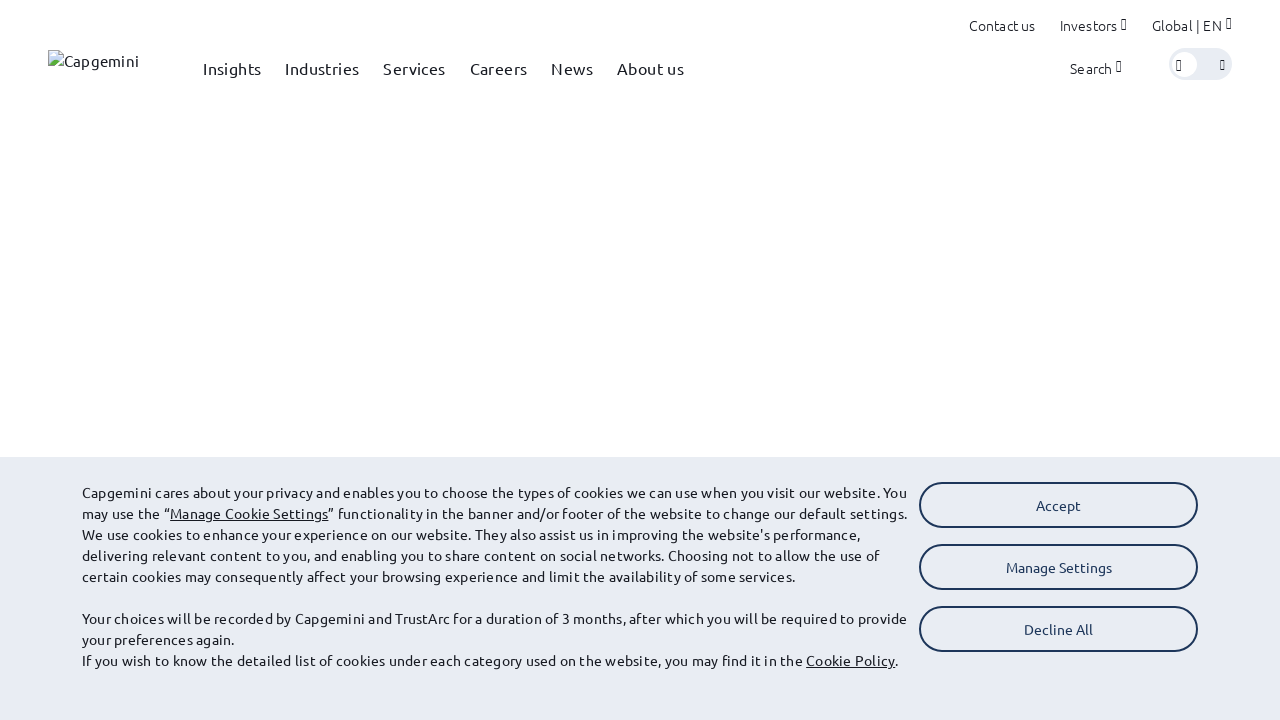

Retrieved page source content
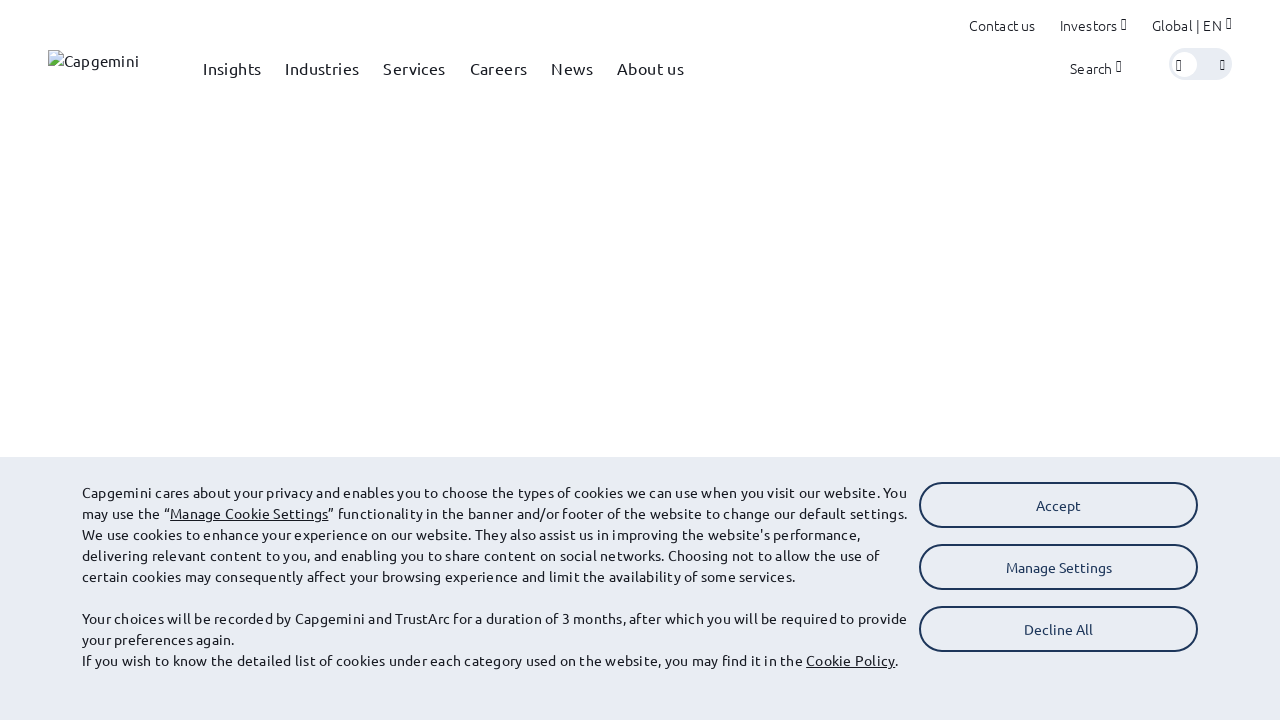

Retrieved page title
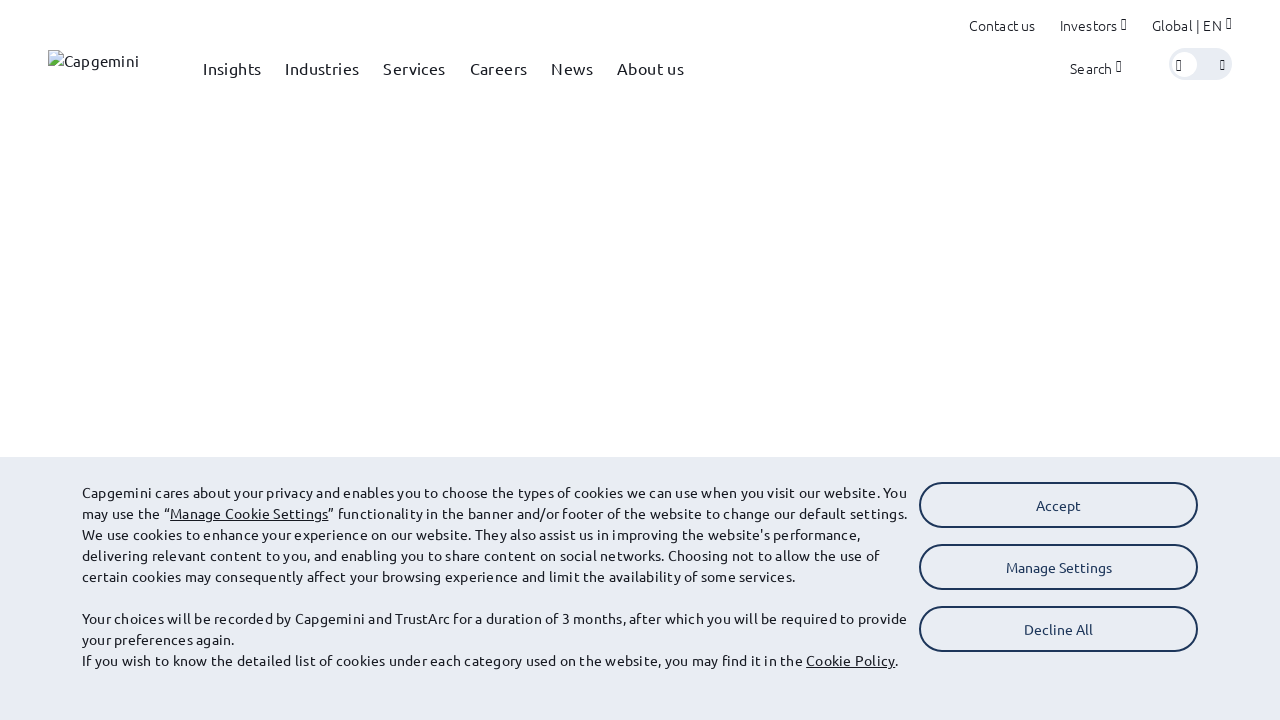

Set expected page title for comparison
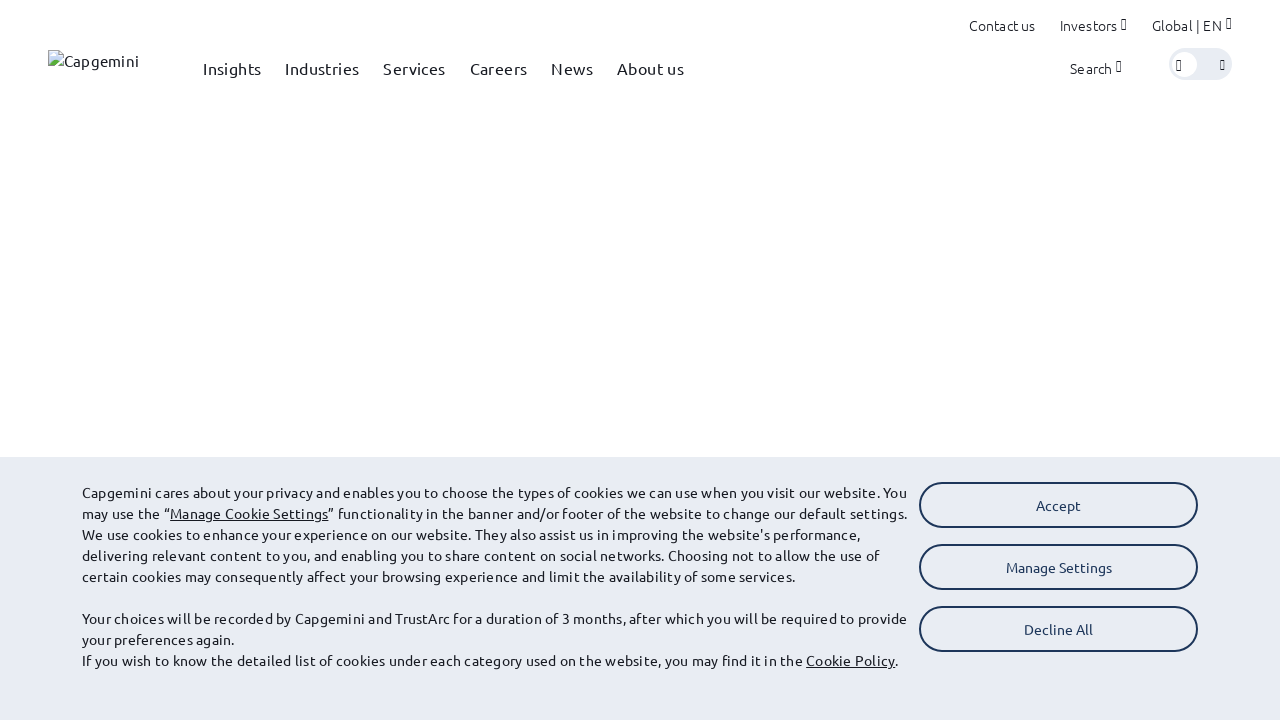

Retrieved current page URL
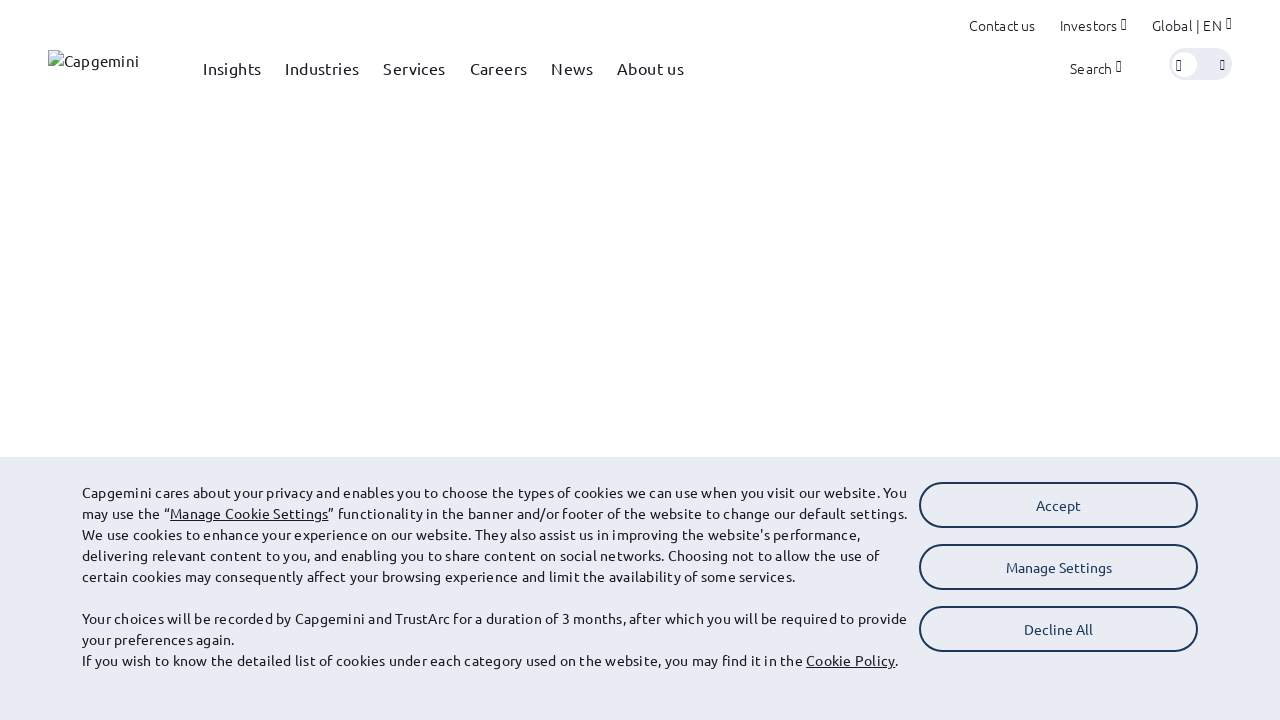

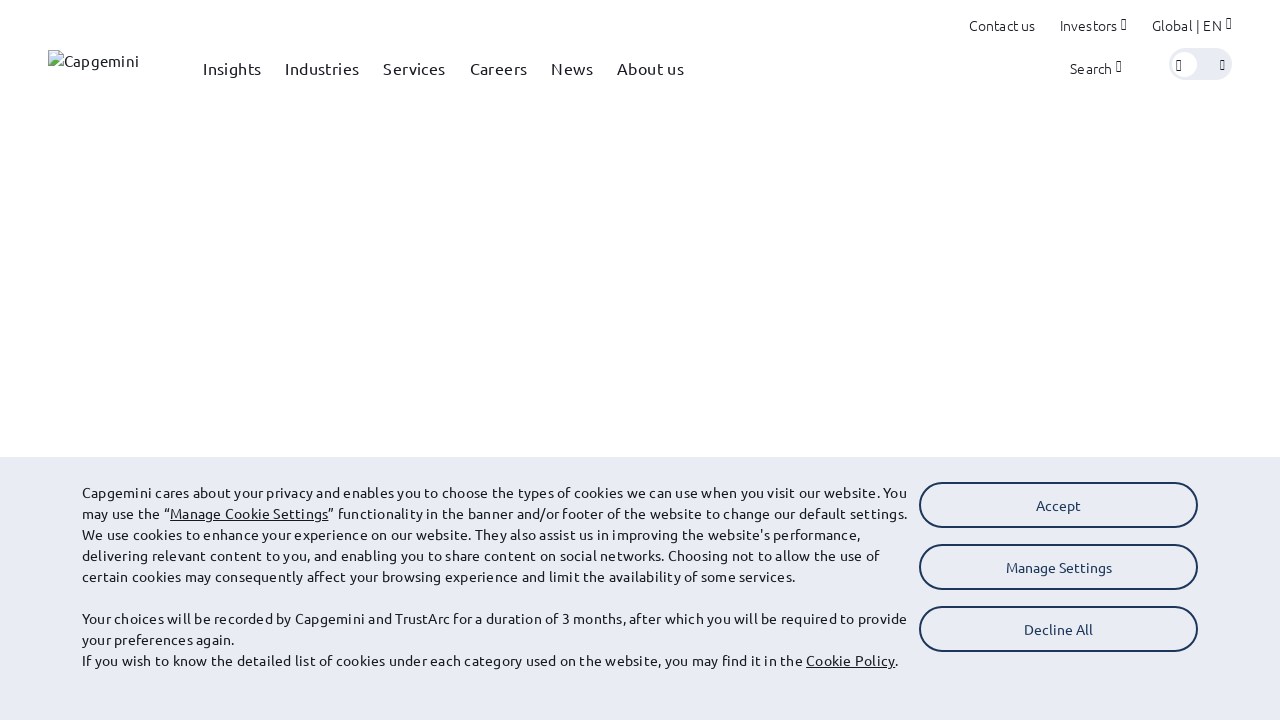